Tests JavaScript alert handling by clicking a button that triggers an alert, then verifying the alert message contains expected text and dismissing it.

Starting URL: https://the-internet.herokuapp.com/javascript_alerts

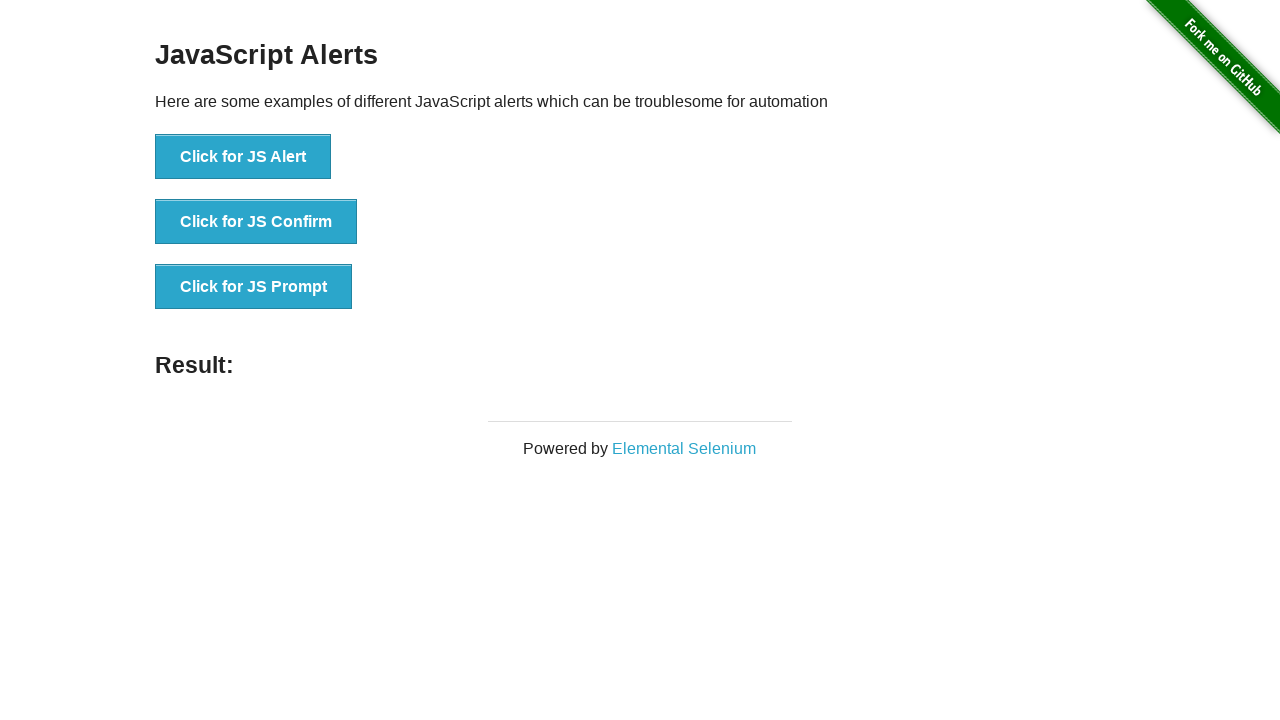

Set up dialog handler to catch and verify alert message
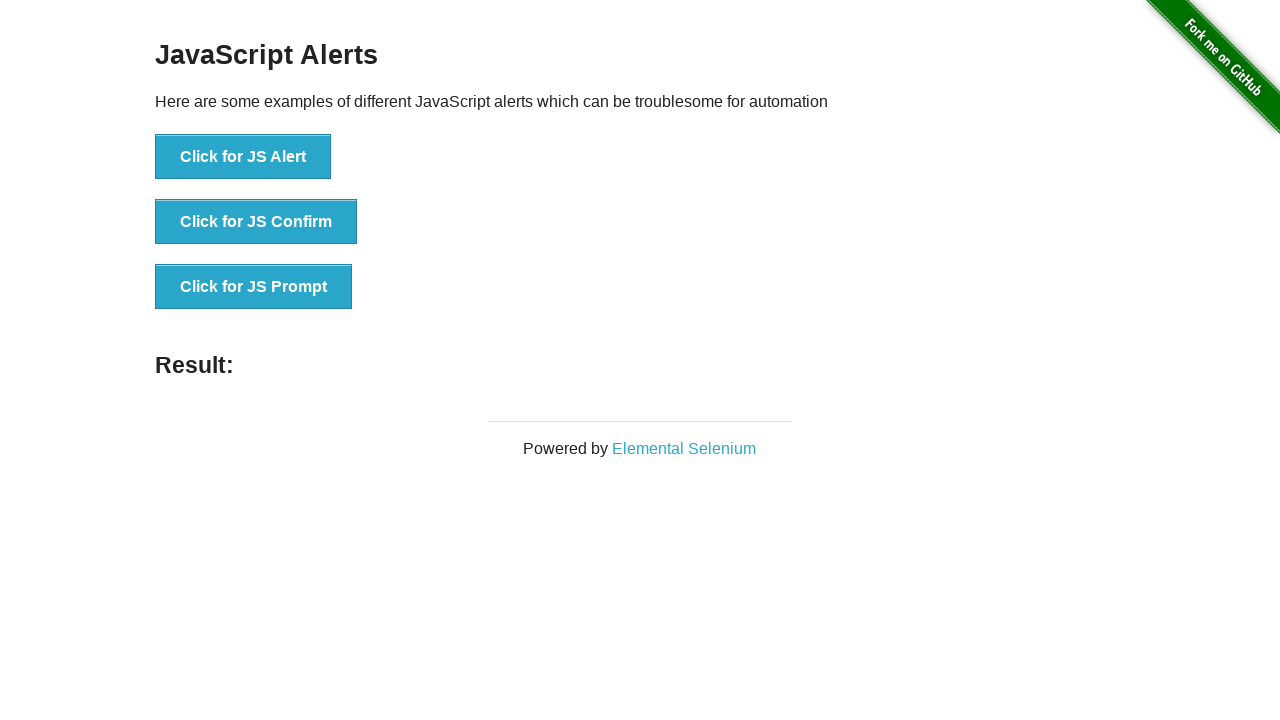

Clicked button to trigger JavaScript alert at (243, 157) on text=Click for JS Alert
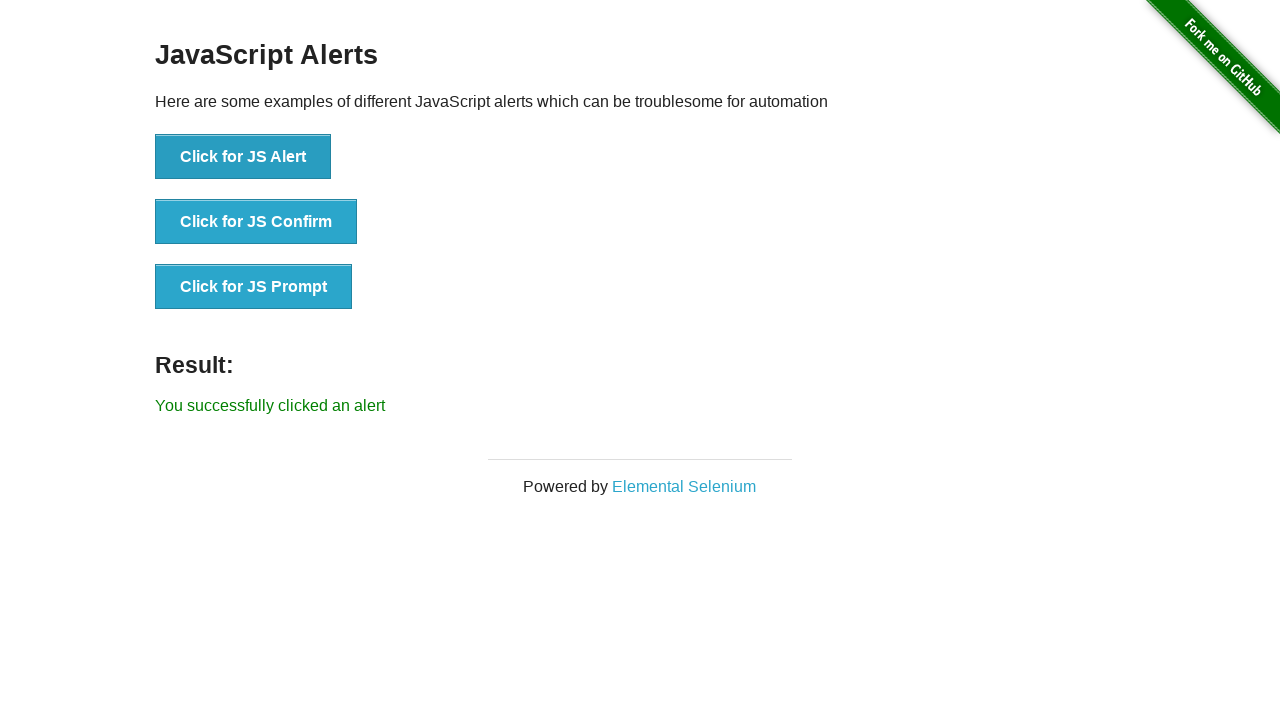

Waited for dialog handler to process alert dismissal
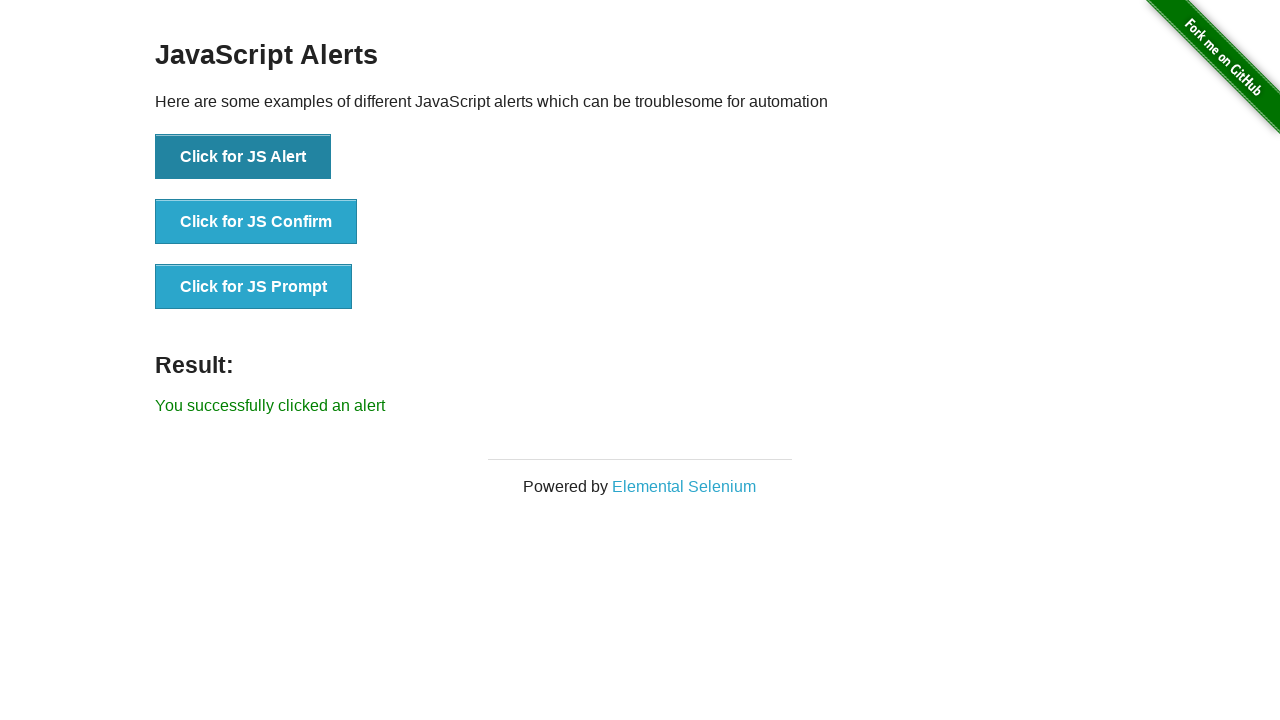

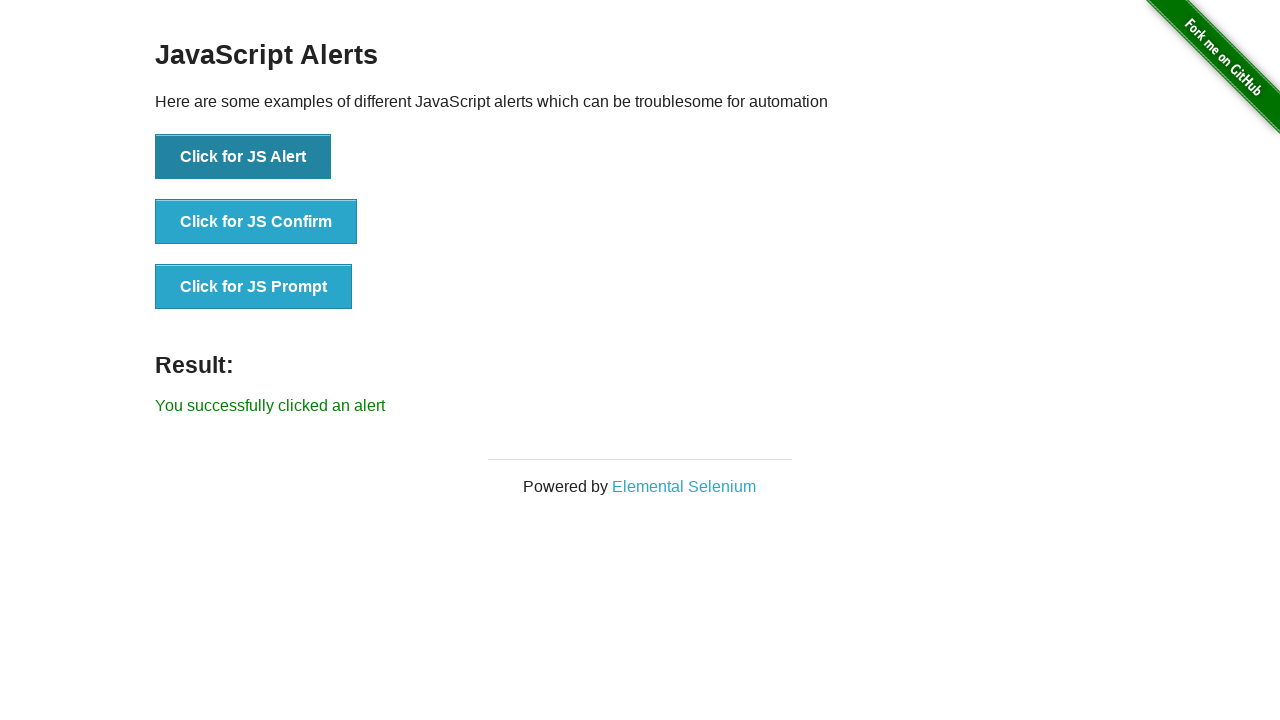